Tests that the todo counter displays the correct number of items as todos are added

Starting URL: https://demo.playwright.dev/todomvc

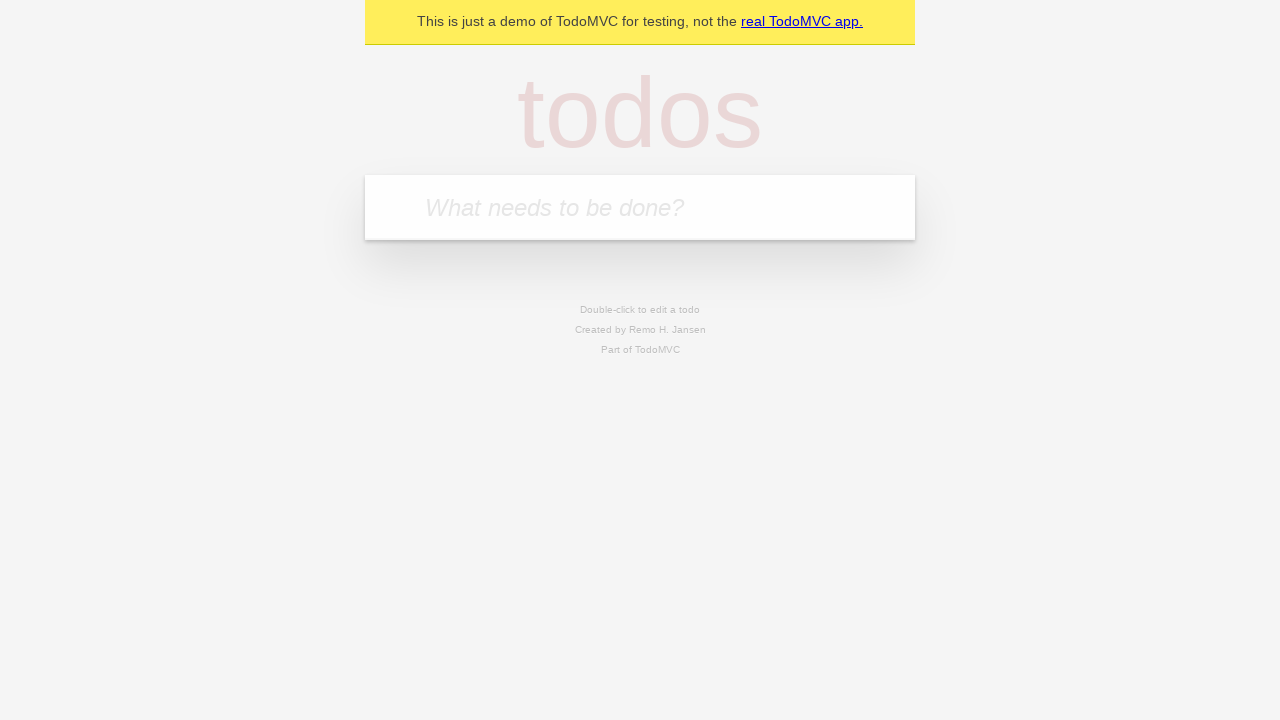

Filled todo input with 'buy some cheese' on internal:attr=[placeholder="What needs to be done?"i]
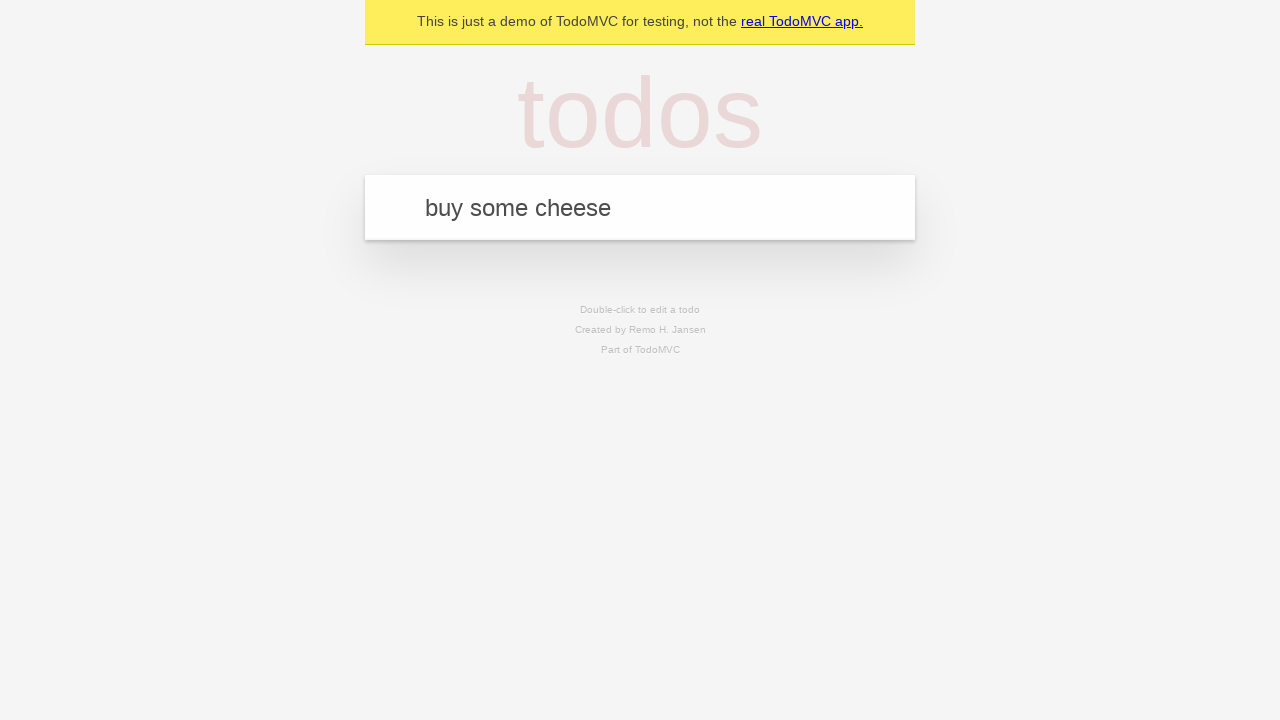

Pressed Enter to add first todo item on internal:attr=[placeholder="What needs to be done?"i]
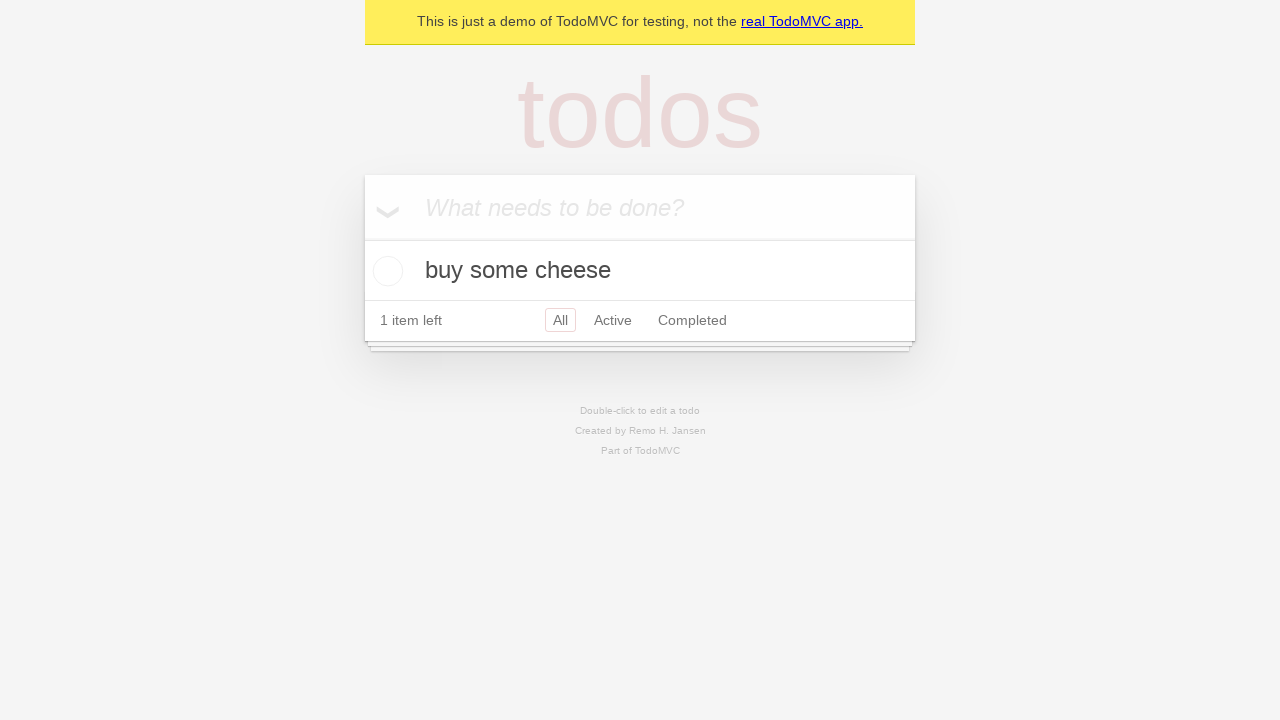

Verified todo counter is visible after adding first item
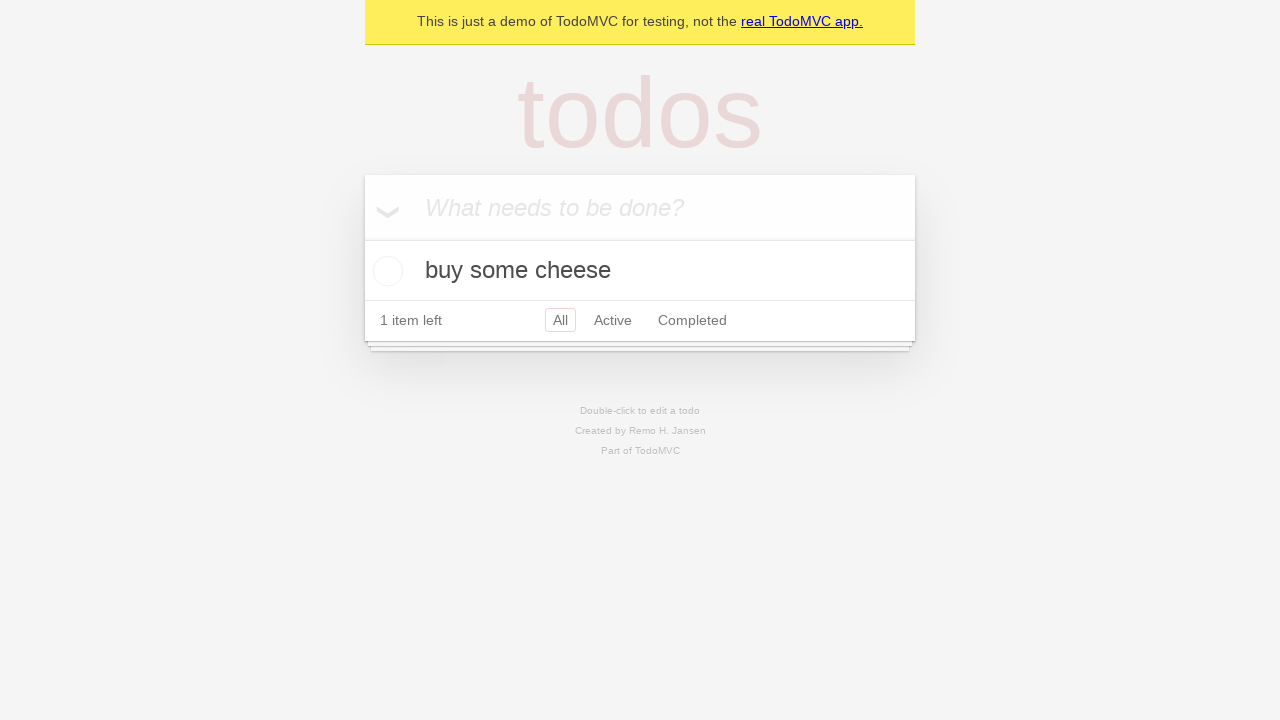

Filled todo input with 'feed the cat' on internal:attr=[placeholder="What needs to be done?"i]
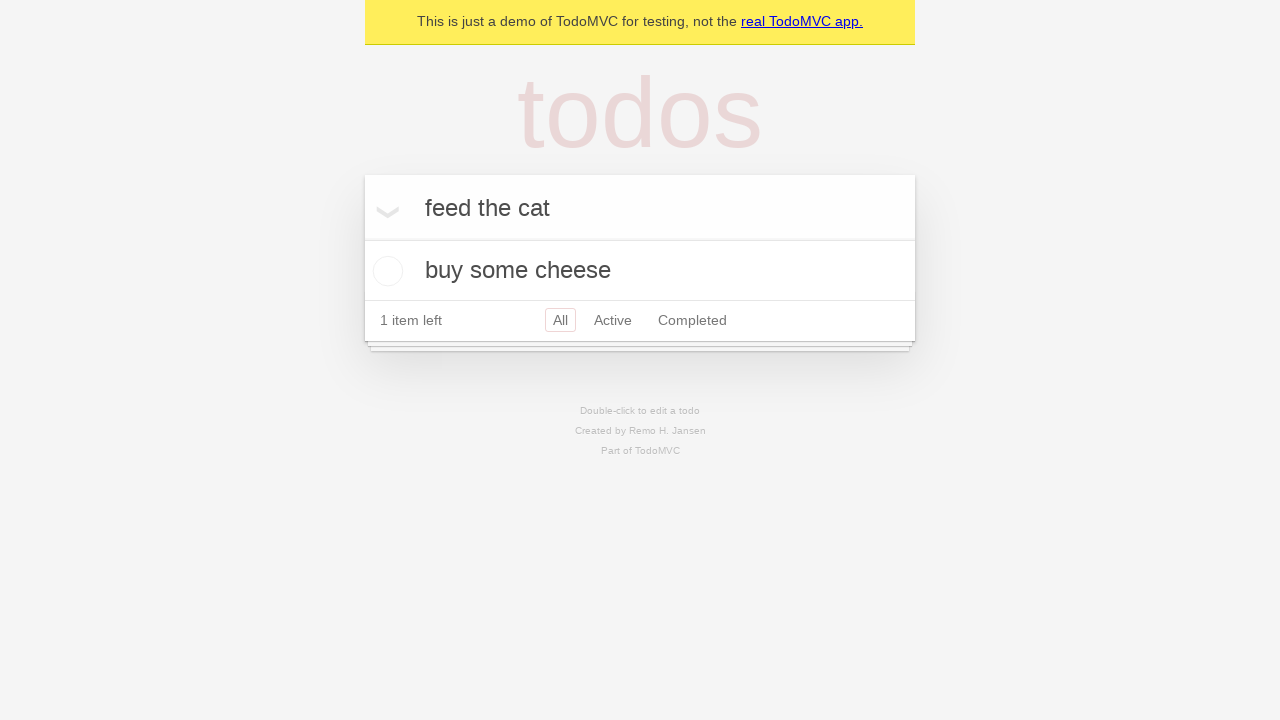

Pressed Enter to add second todo item on internal:attr=[placeholder="What needs to be done?"i]
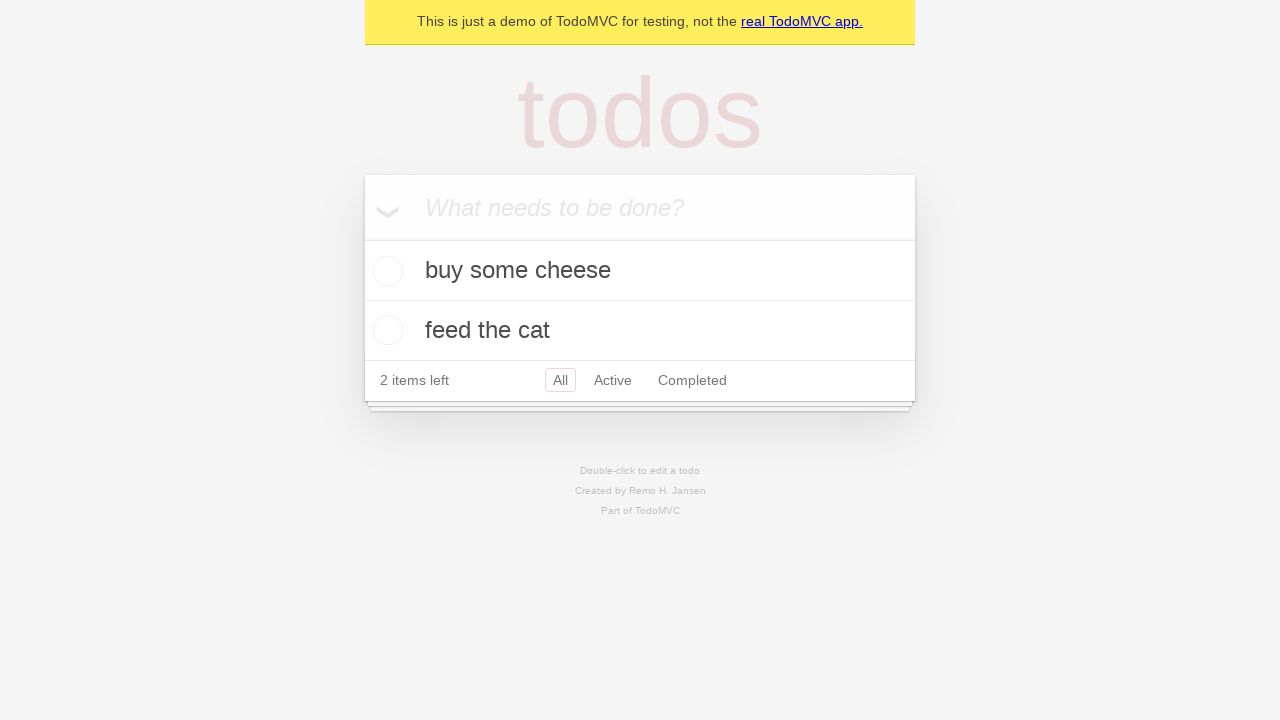

Verified todo counter is visible after adding second item, confirming count displays correctly
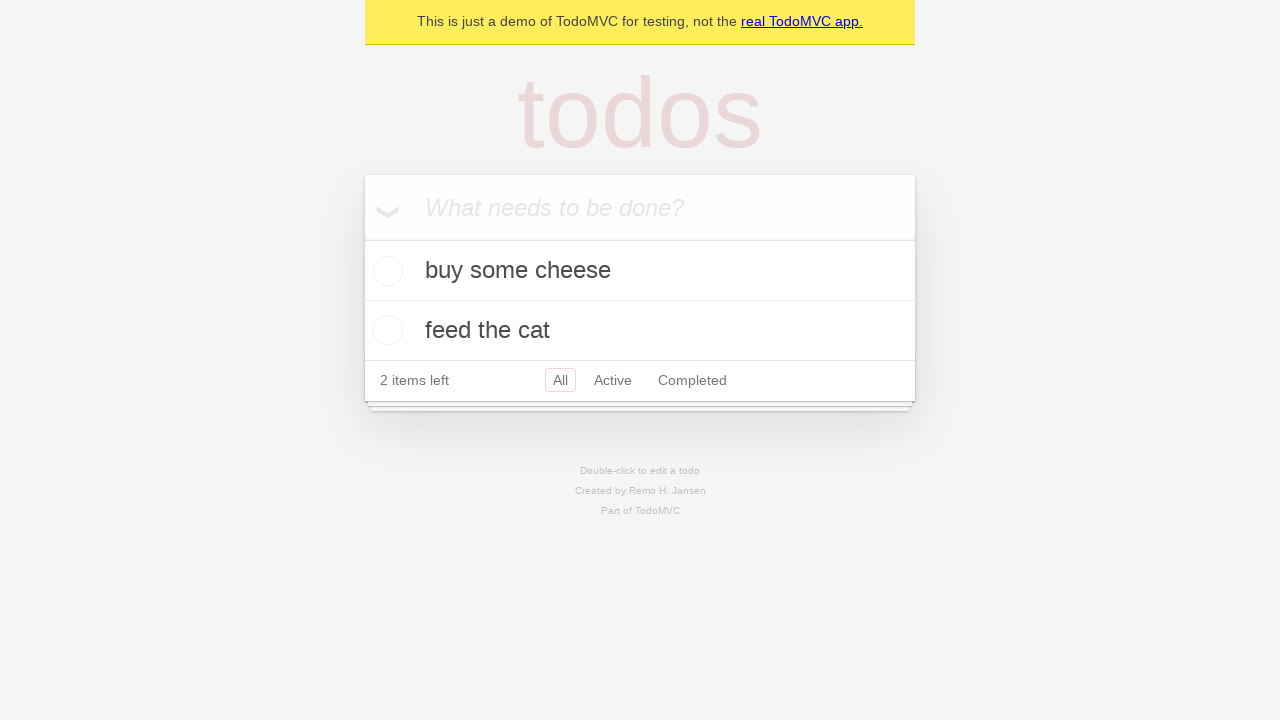

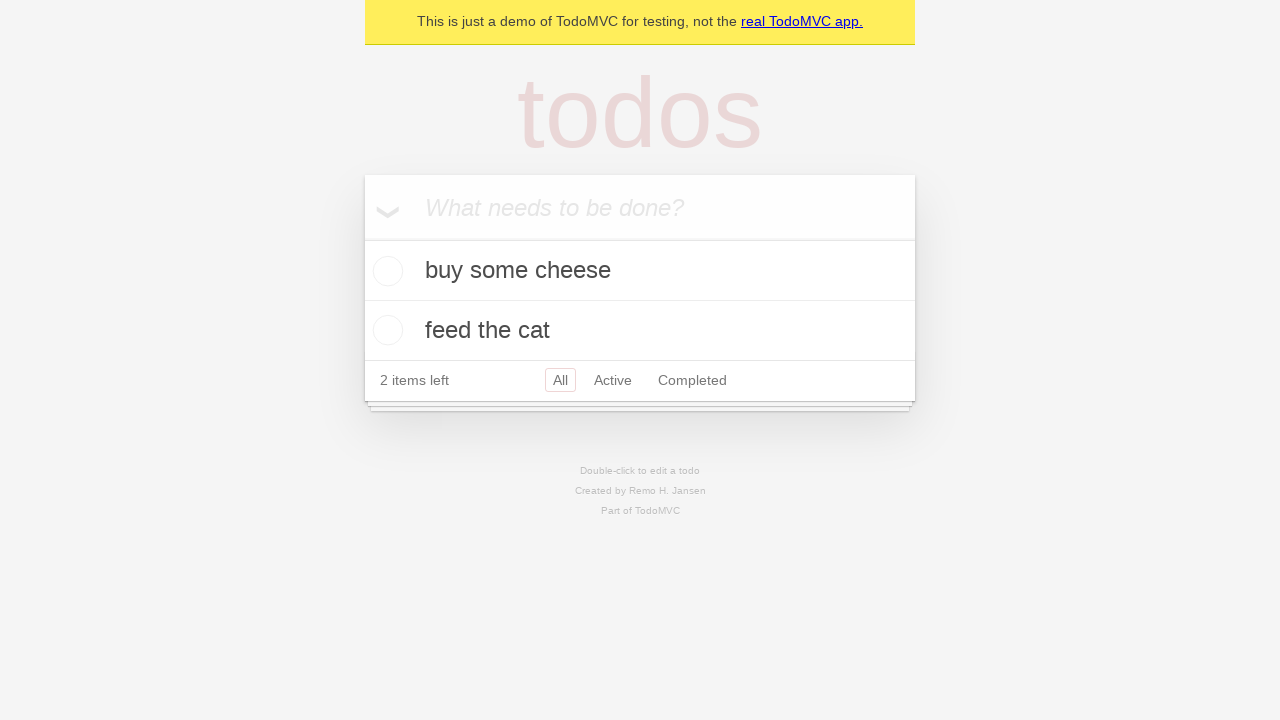